Tests that the Email column in table 1 sorts correctly in ascending order by clicking the column header

Starting URL: http://the-internet.herokuapp.com/tables

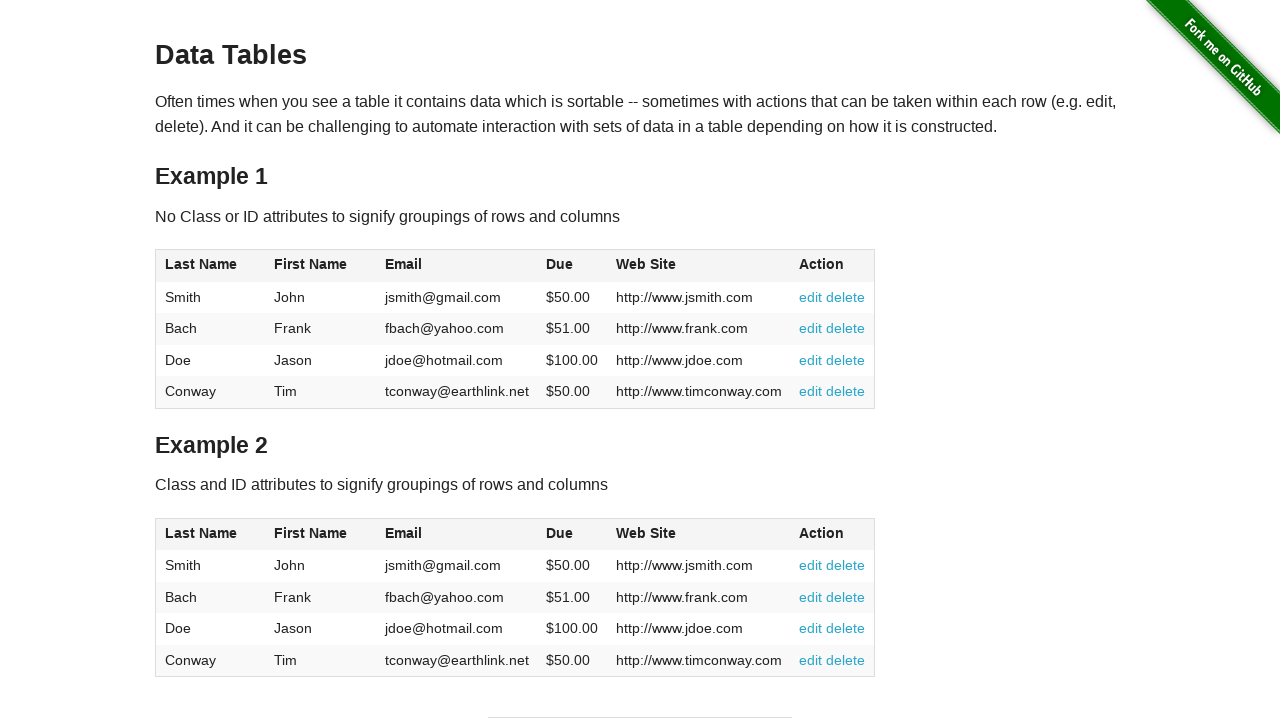

Clicked Email column header in table 1 to sort ascending at (457, 266) on #table1 thead tr th:nth-of-type(3)
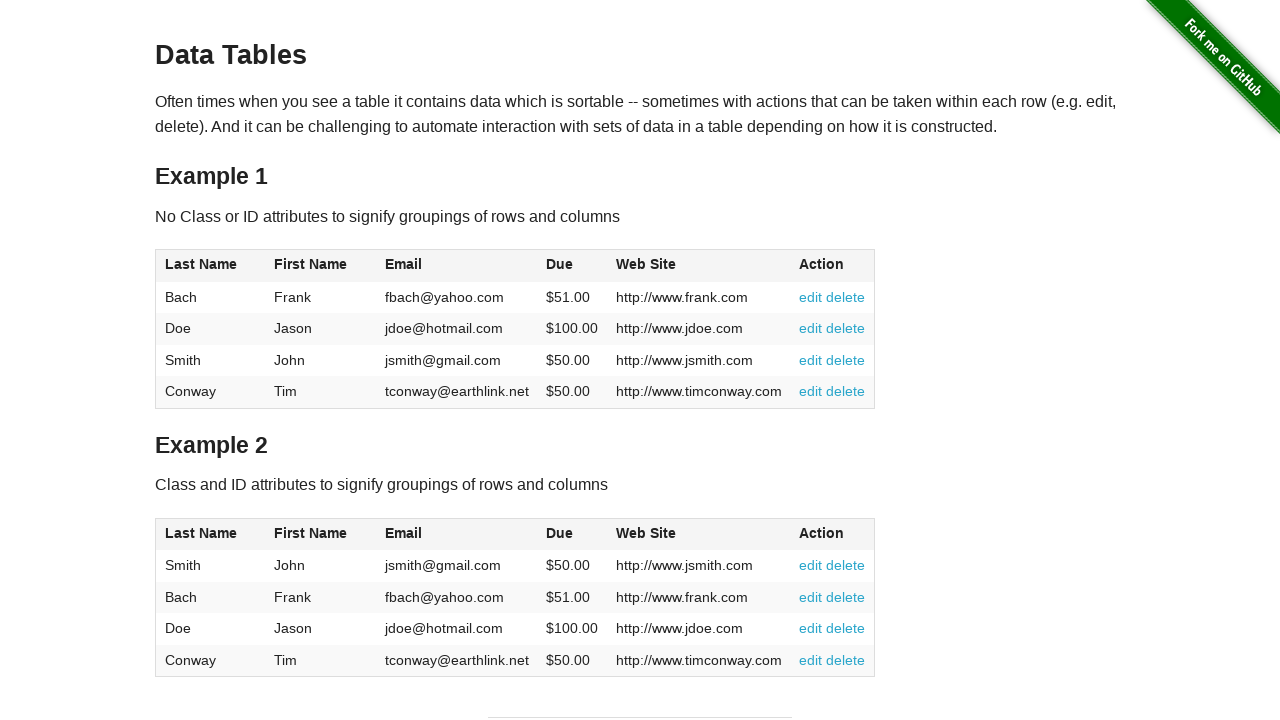

Verified table 1 email column data loaded after sorting
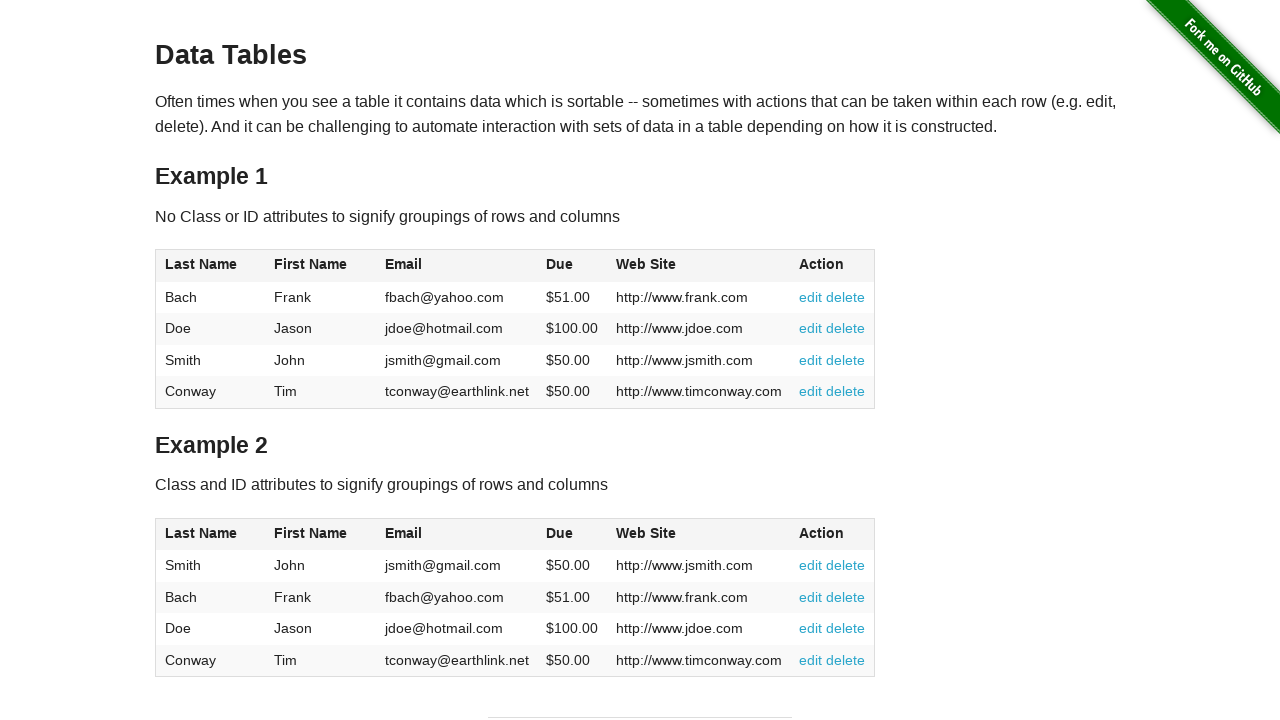

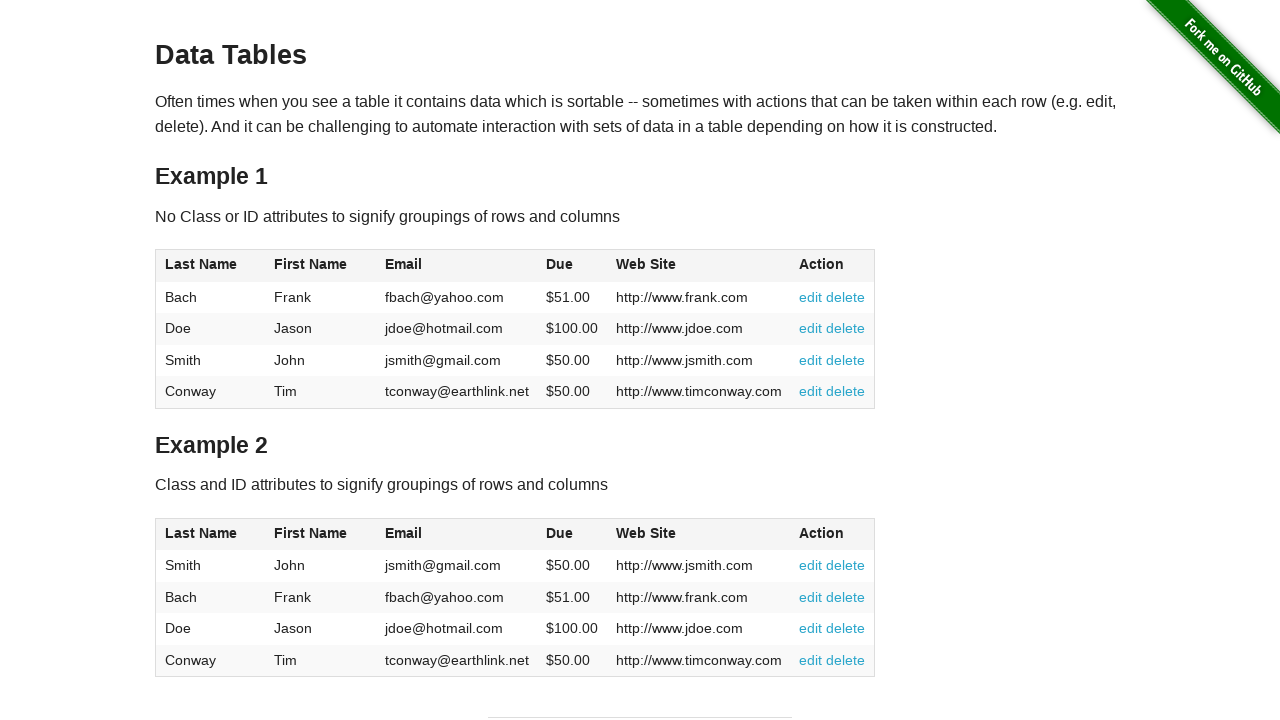